Tests a Selenium practice form by filling in first name and last name text fields with sample data.

Starting URL: https://www.techlistic.com/p/selenium-practice-form.html

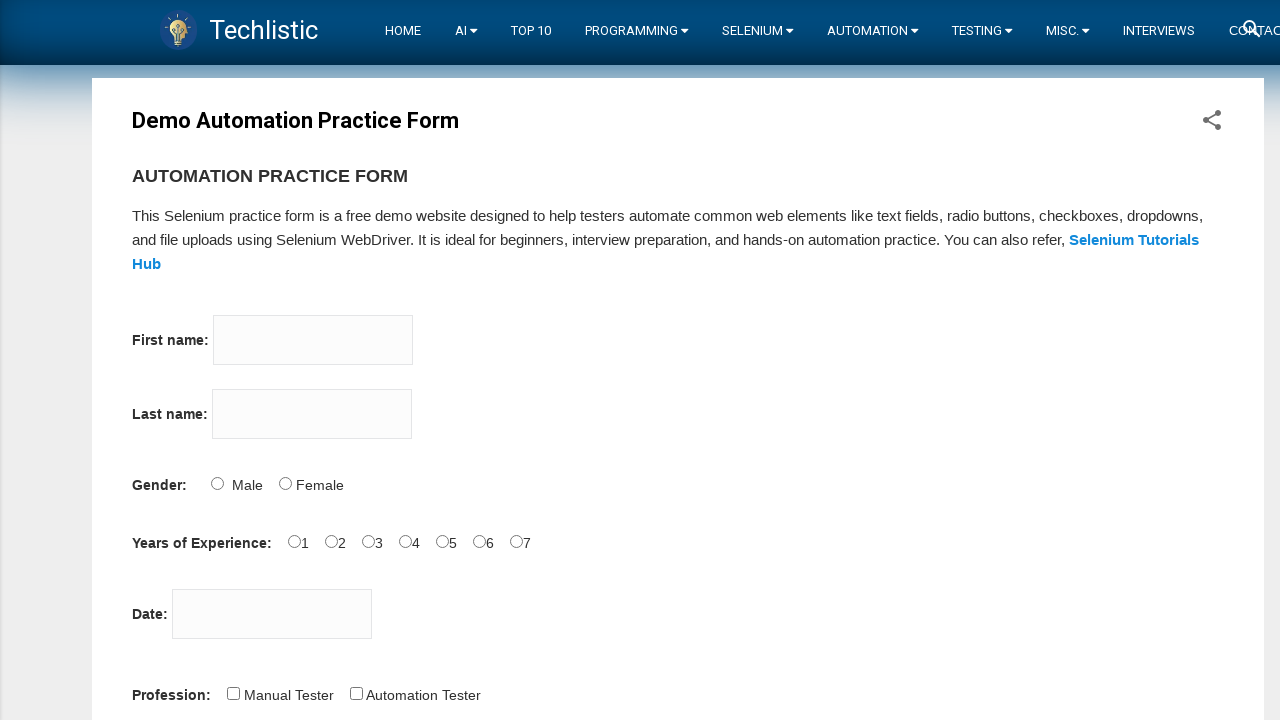

Clicked on first name text box at (313, 340) on input[name='firstname']
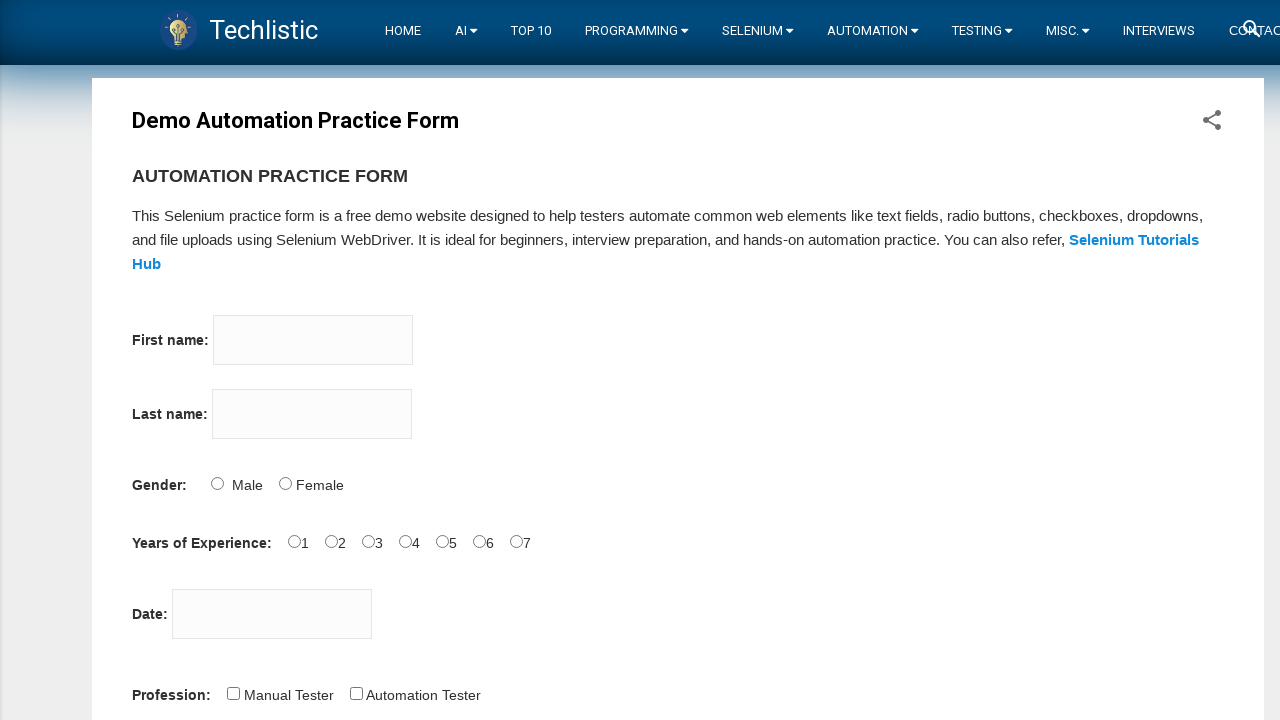

Filled first name field with 'Vaishali' on input[name='firstname']
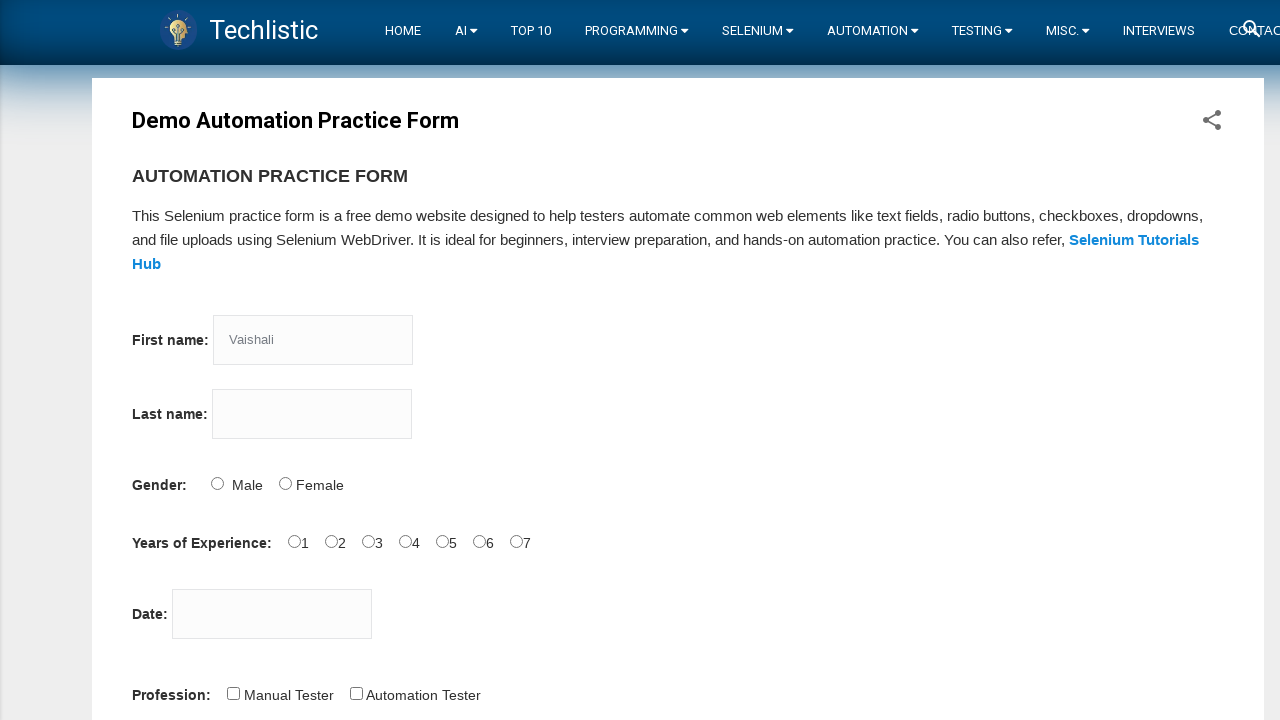

Clicked on last name text box at (312, 414) on input[name='lastname']
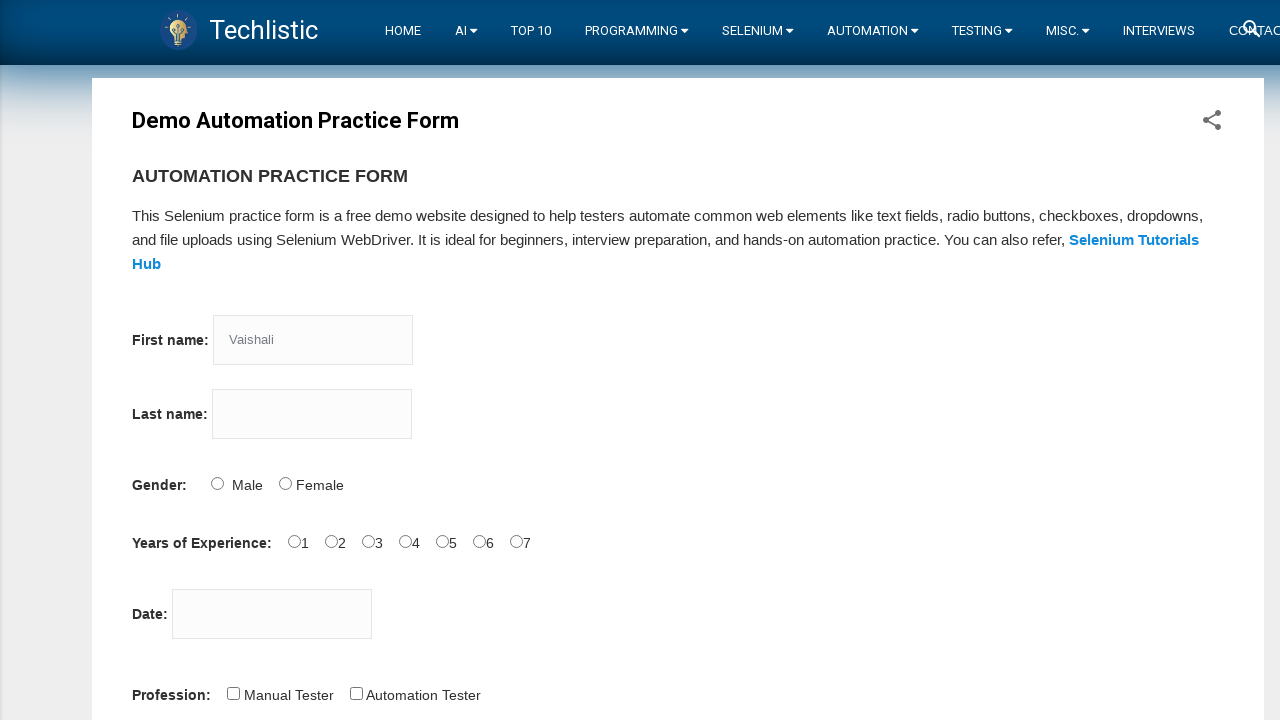

Filled last name field with 'Sonawane' on input[name='lastname']
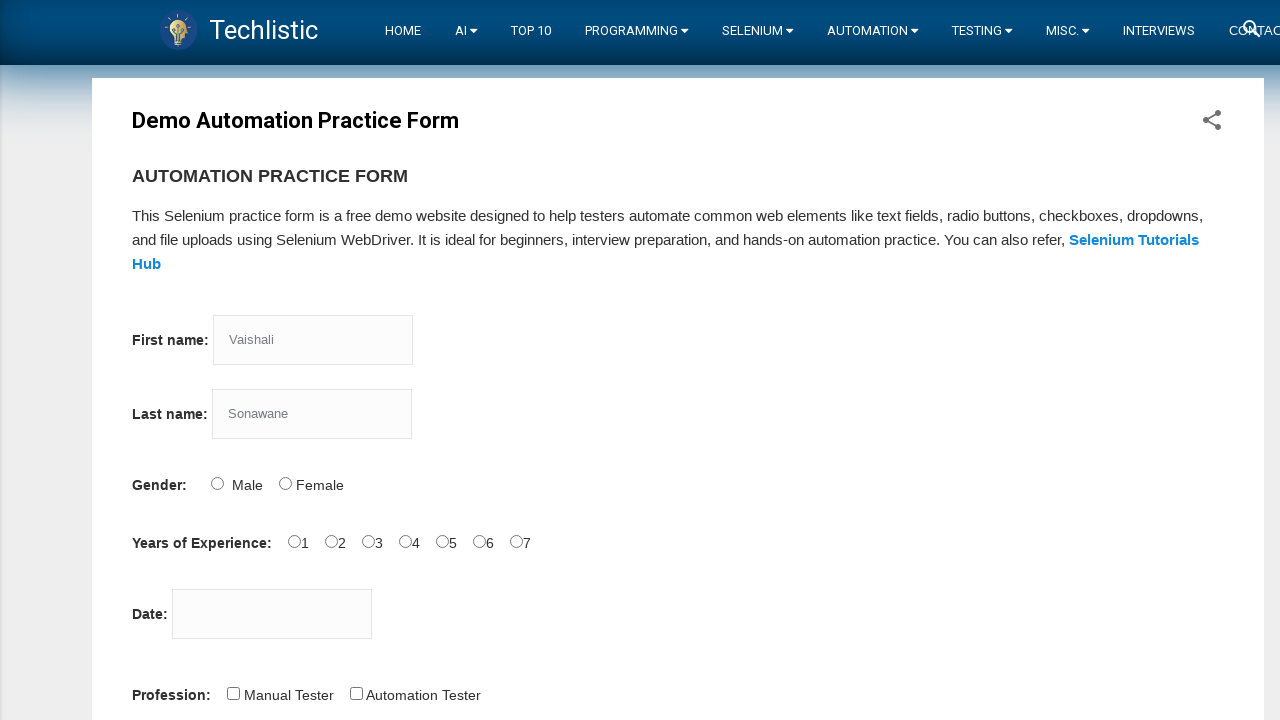

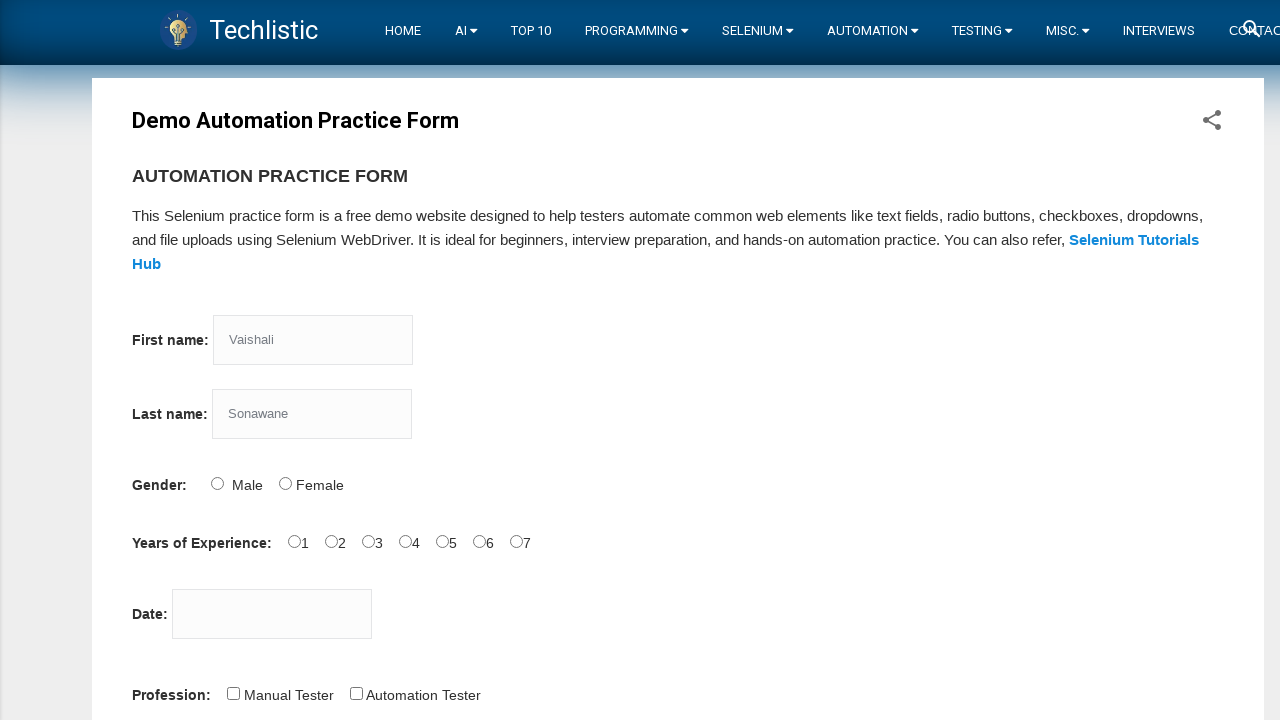